Navigates to the Chinese railway booking website 12306 and uses JavaScript to modify the date input field by removing its readonly attribute and setting it to tomorrow's date.

Starting URL: https://www.12306.cn

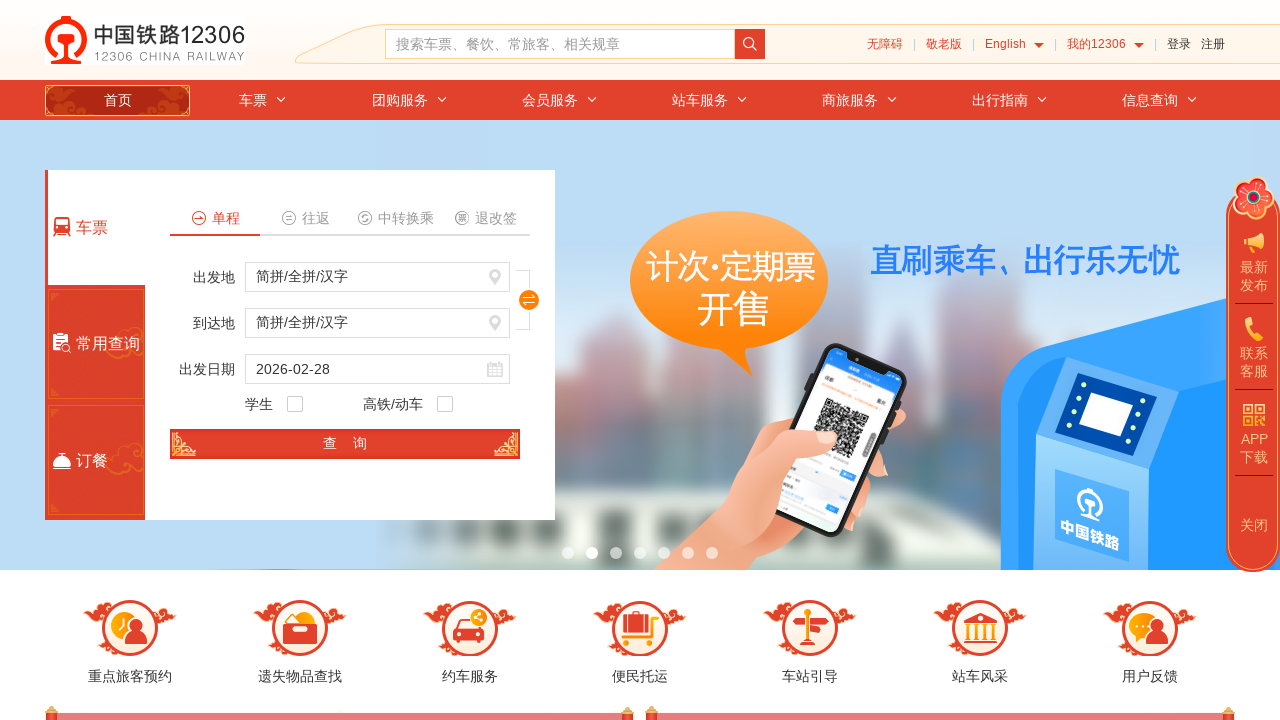

Set viewport size to 1920x1080
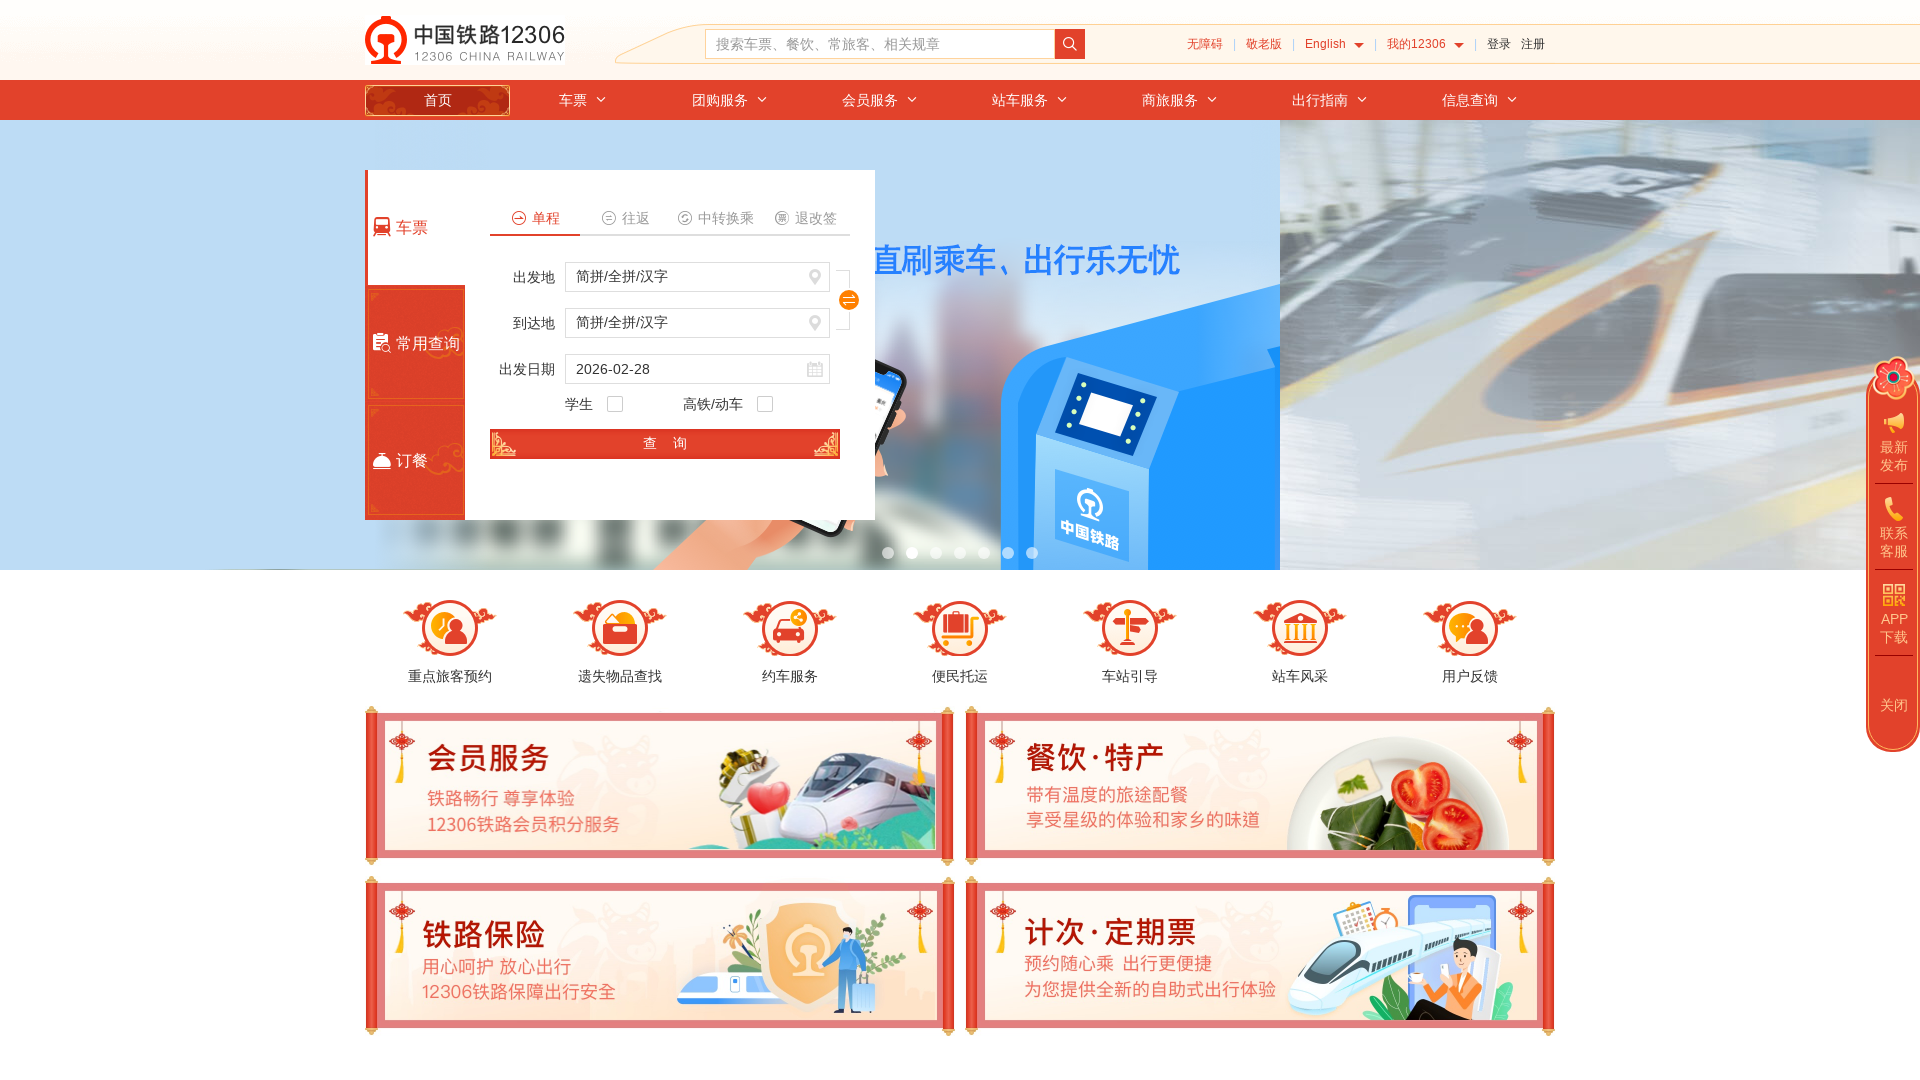

Waited for date input field #train_date to be available
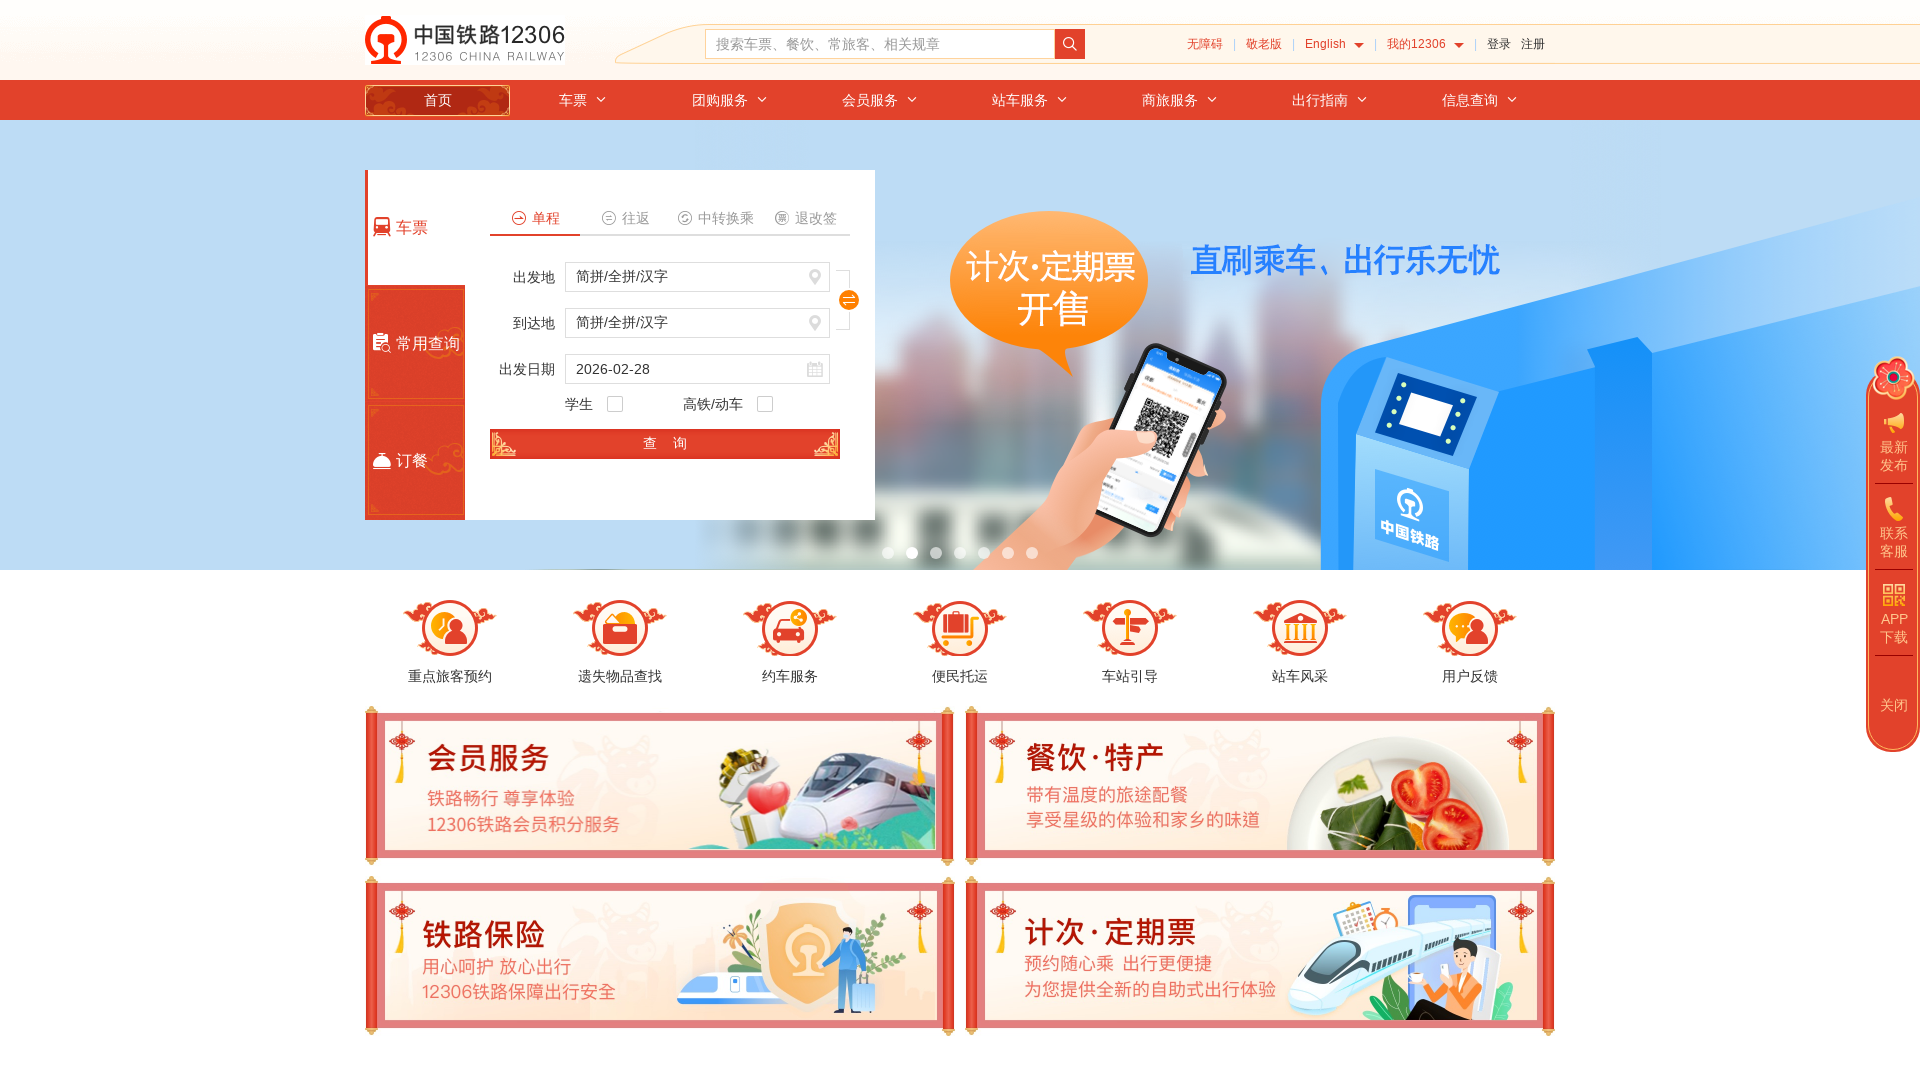

Calculated tomorrow's date: 2026-03-01
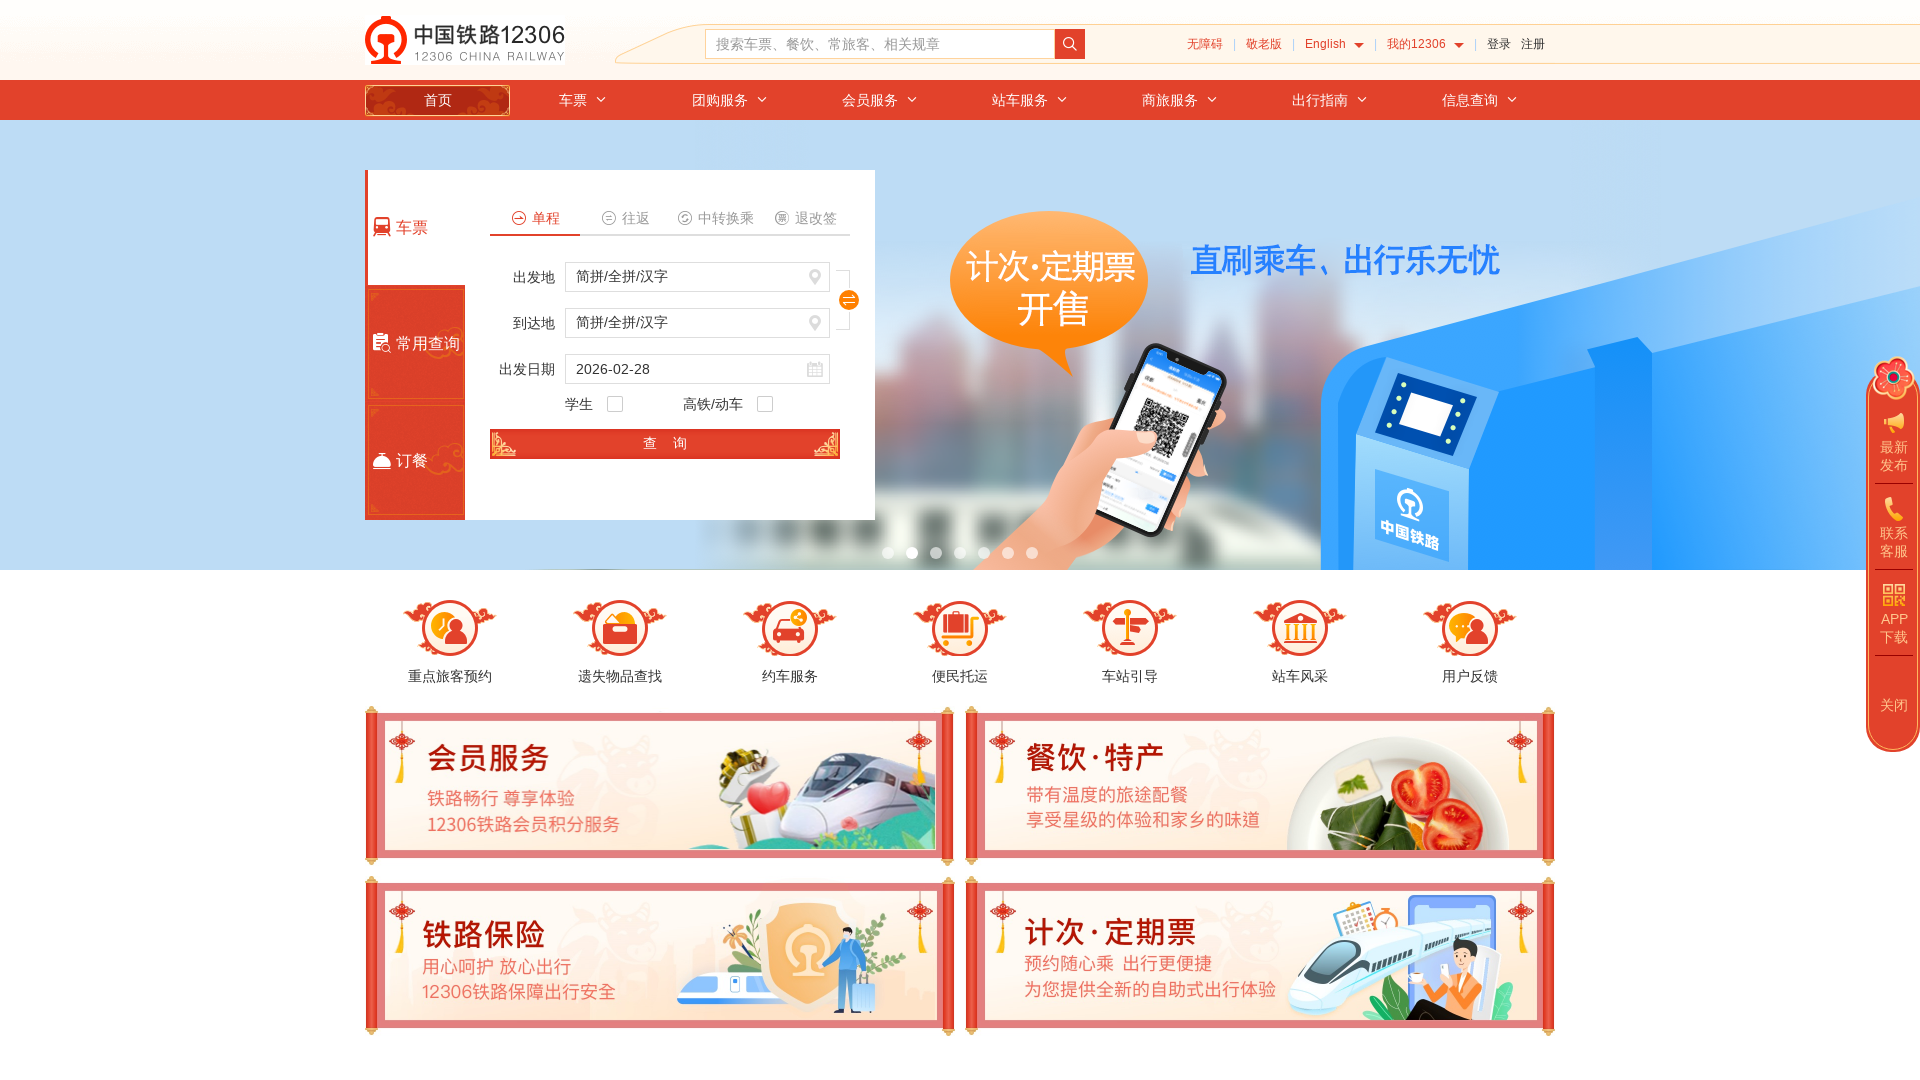

Modified date input field: removed readonly attribute and set value to 2026-03-01
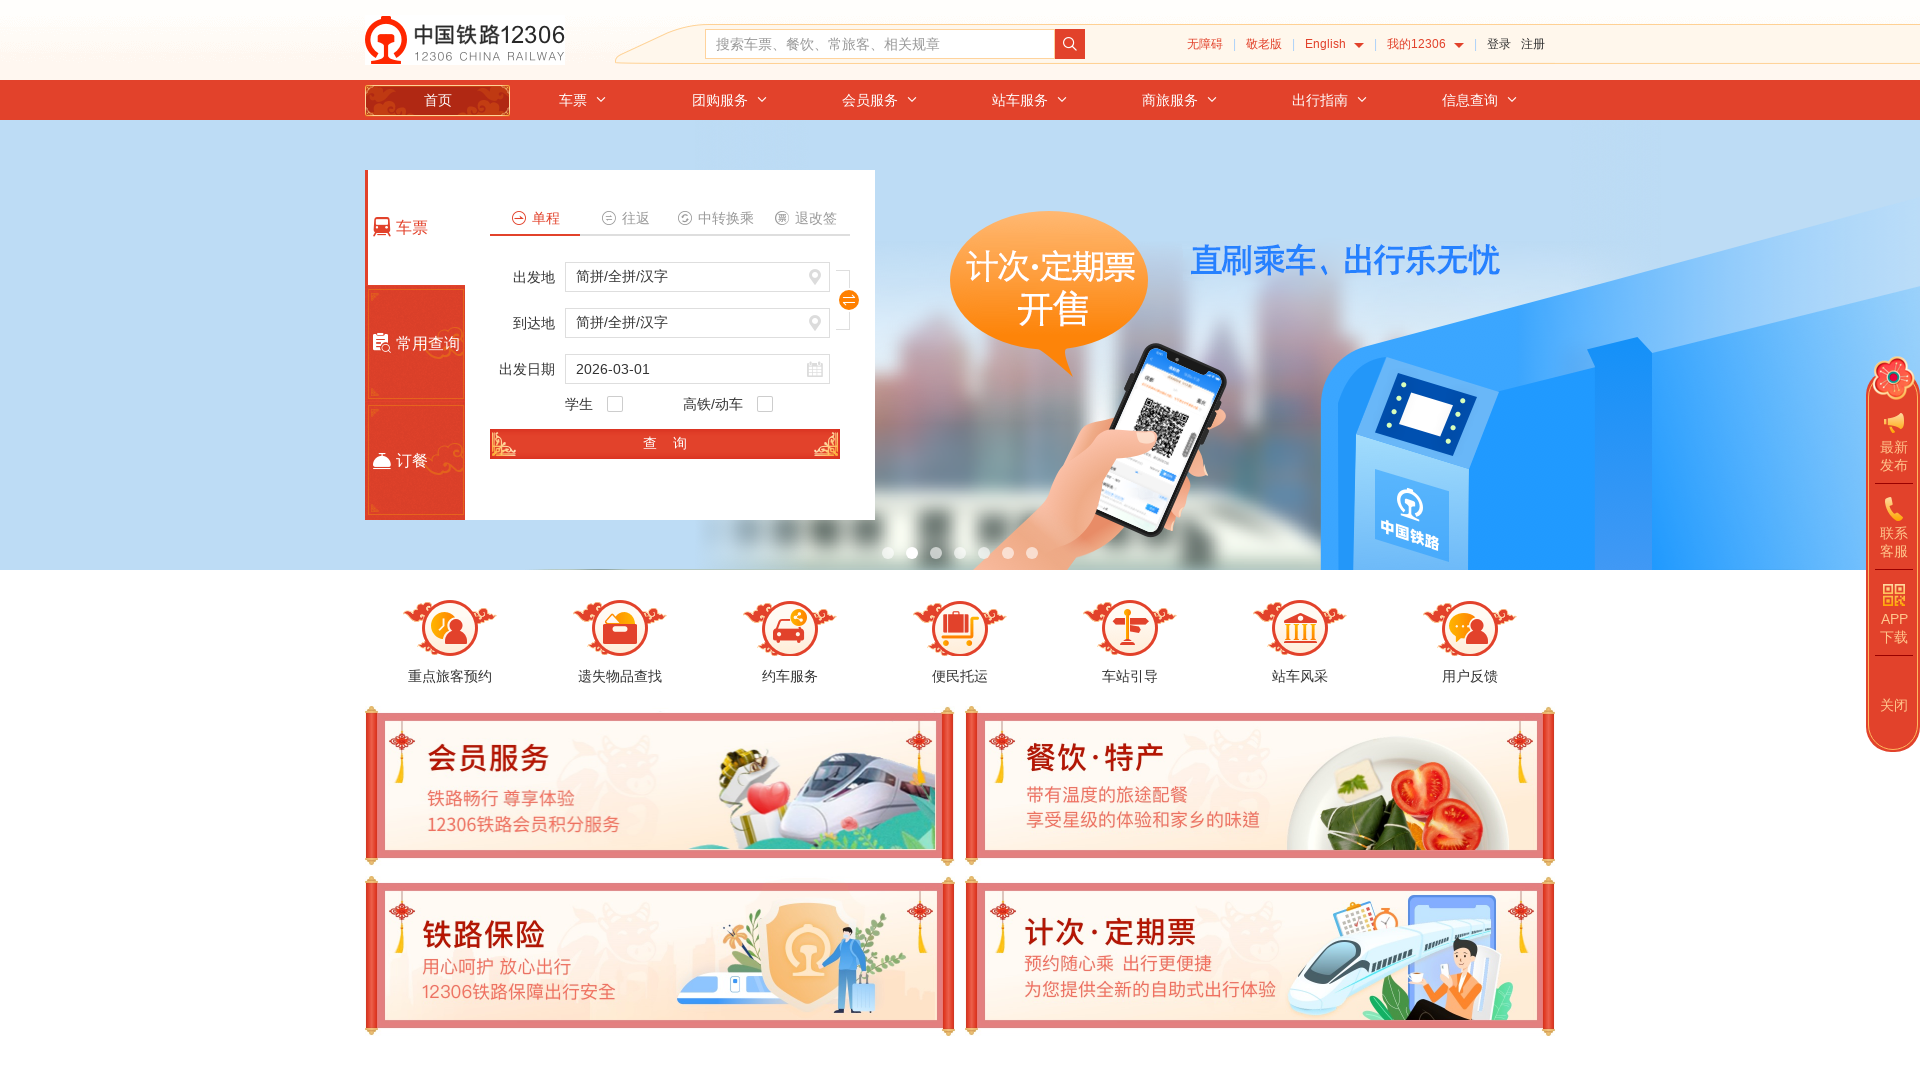

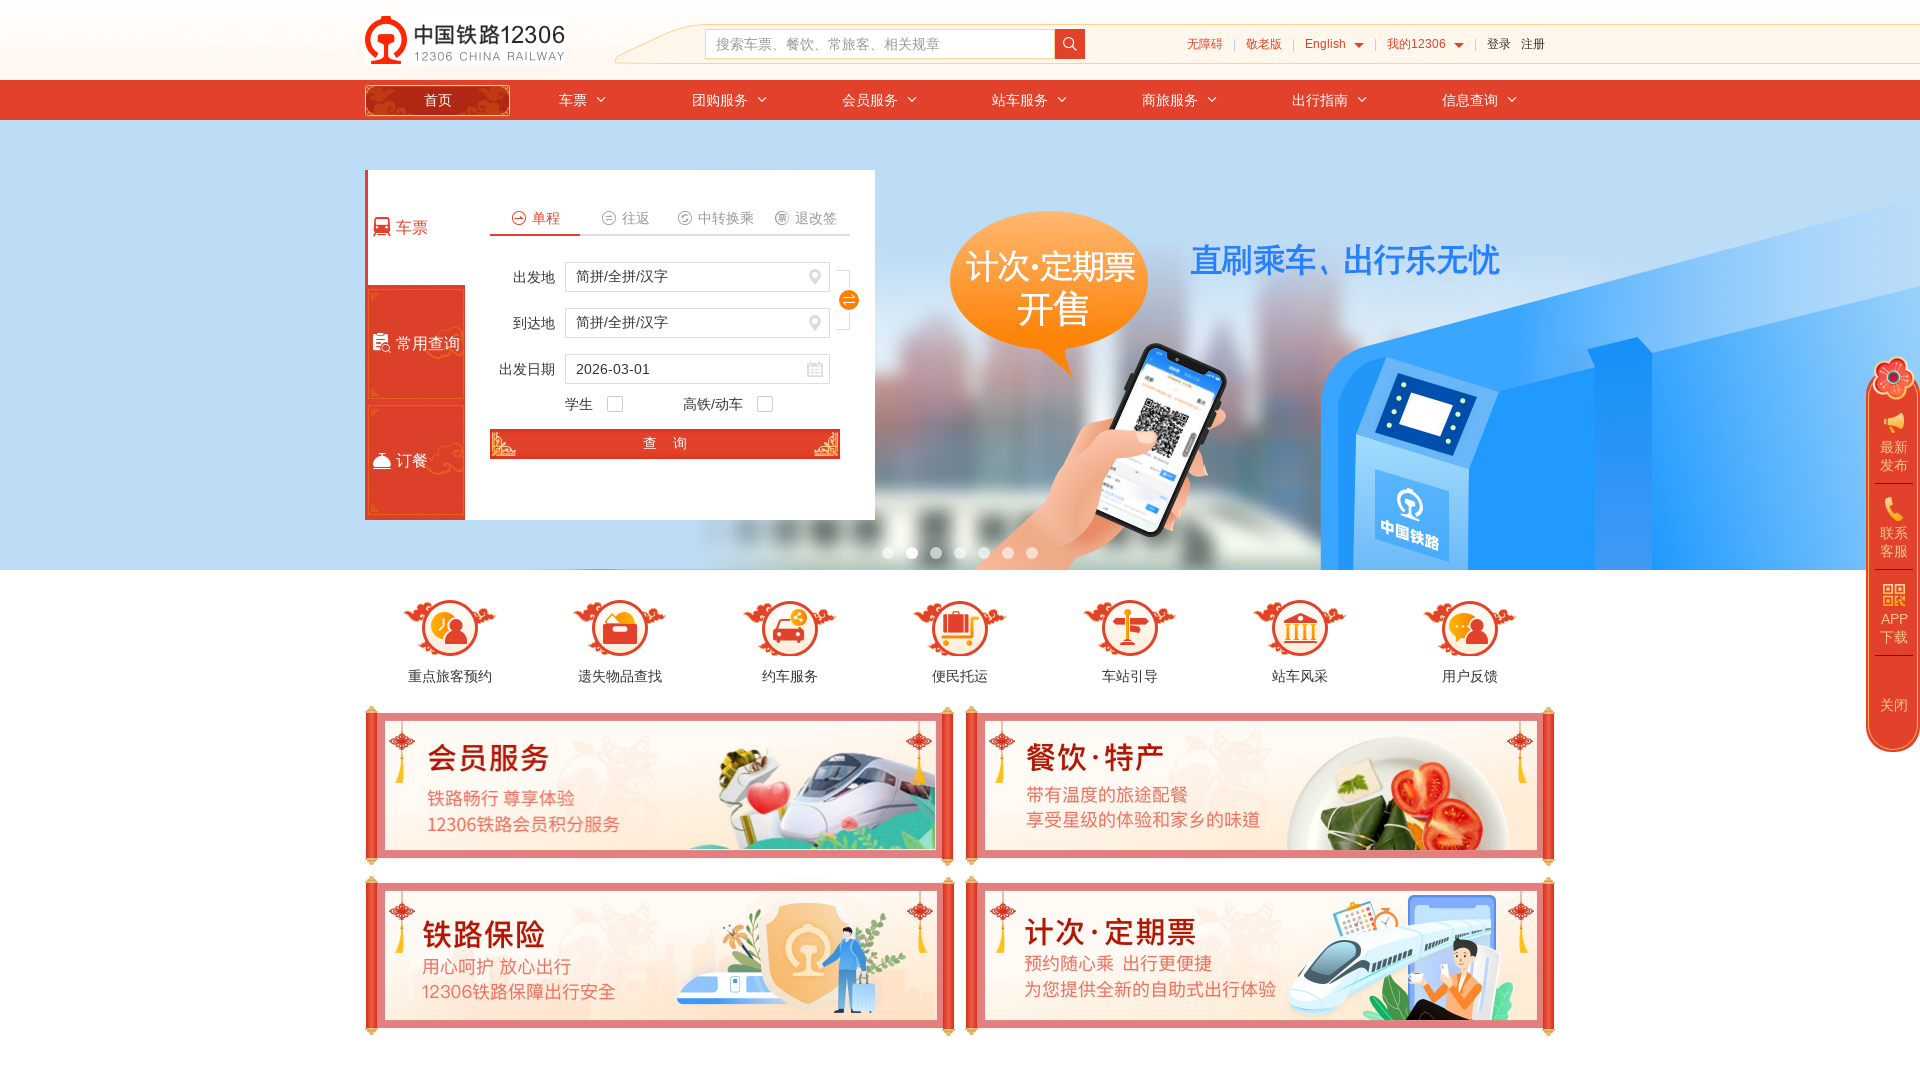